Tests the menu toggle functionality by clicking the menu button and then clicking on a menu item to navigate back to home

Starting URL: https://katalon-demo-cura.herokuapp.com/

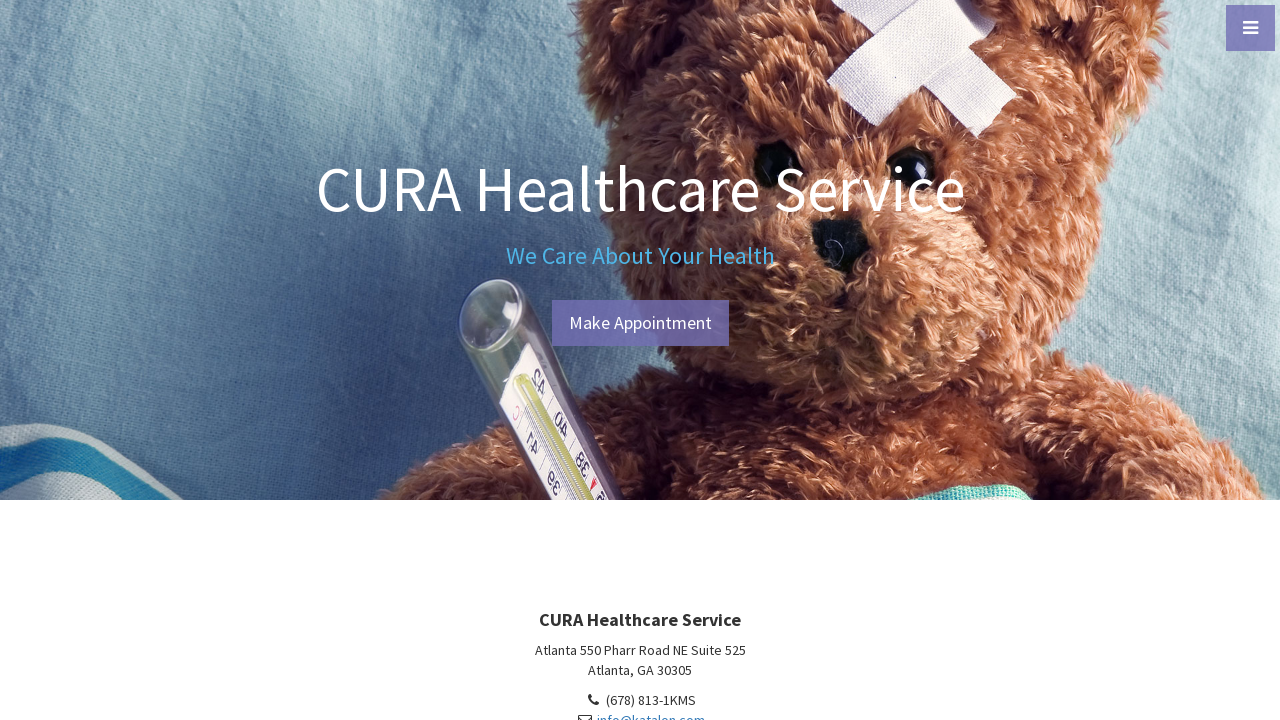

Clicked menu toggle button at (1250, 28) on #menu-toggle
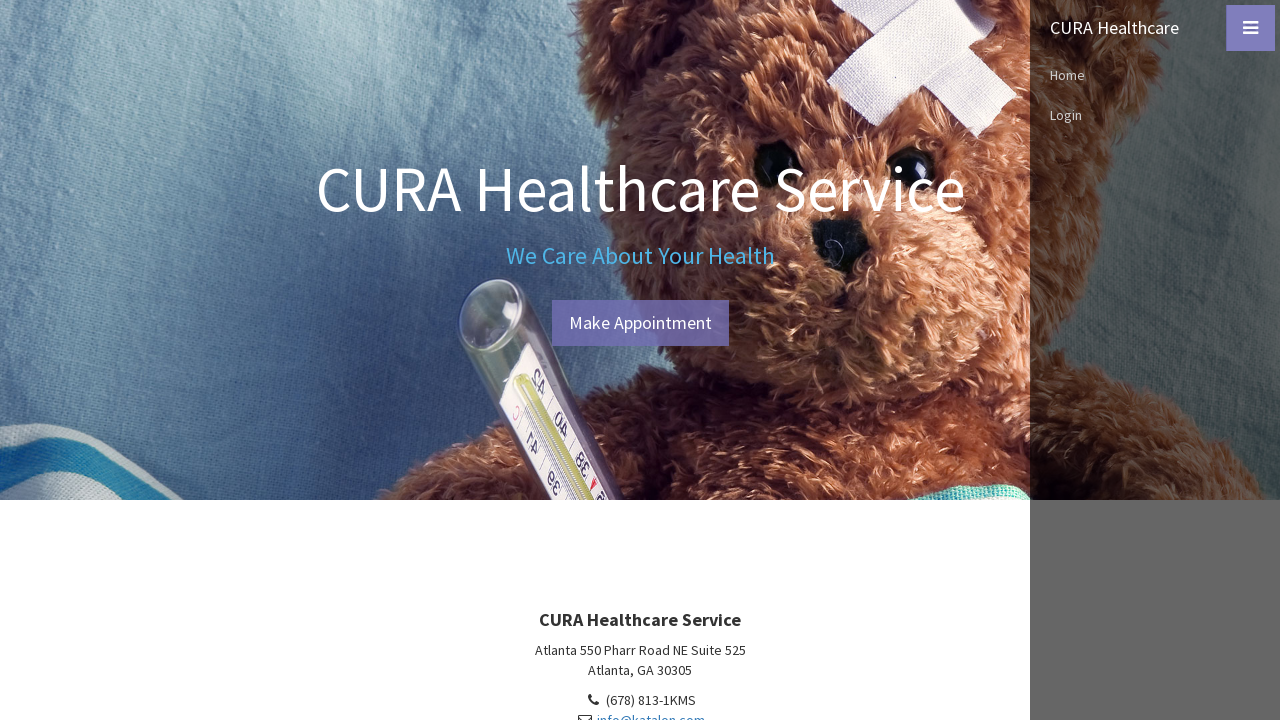

Clicked home menu item in sidebar at (1155, 75) on #sidebar-wrapper > ul > li:nth-child(3) > a
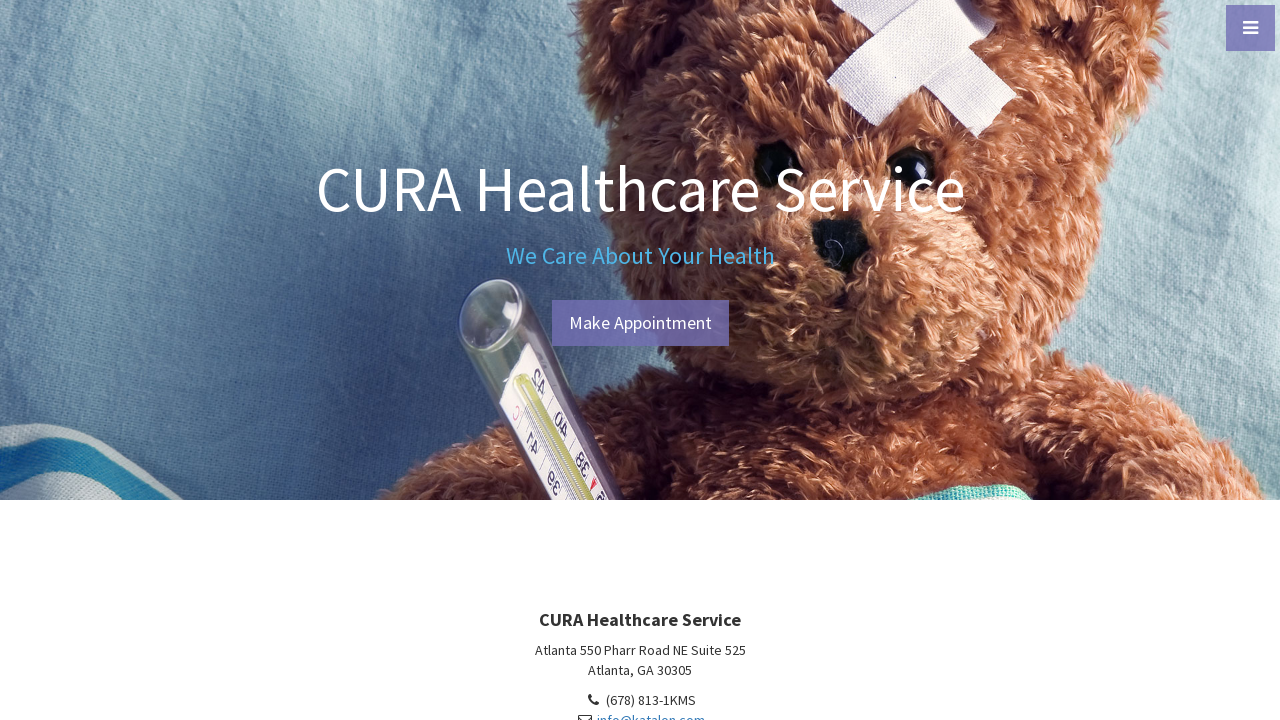

Verified navigation to home page
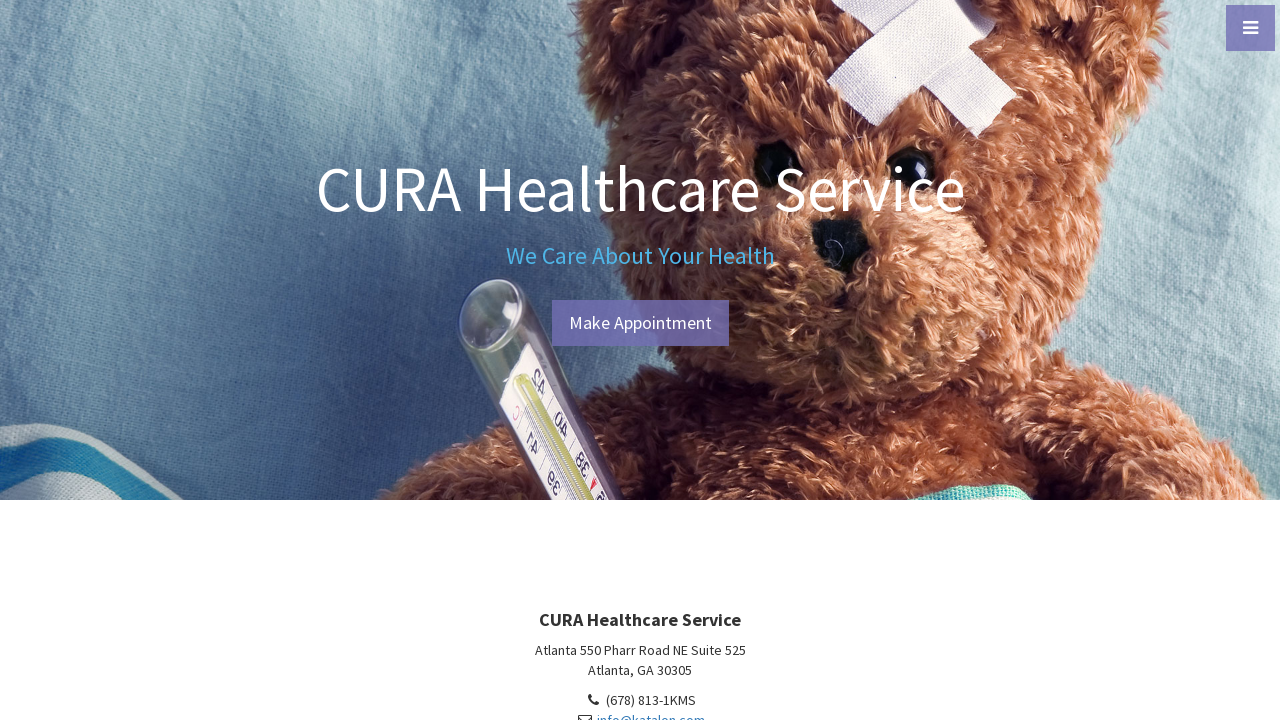

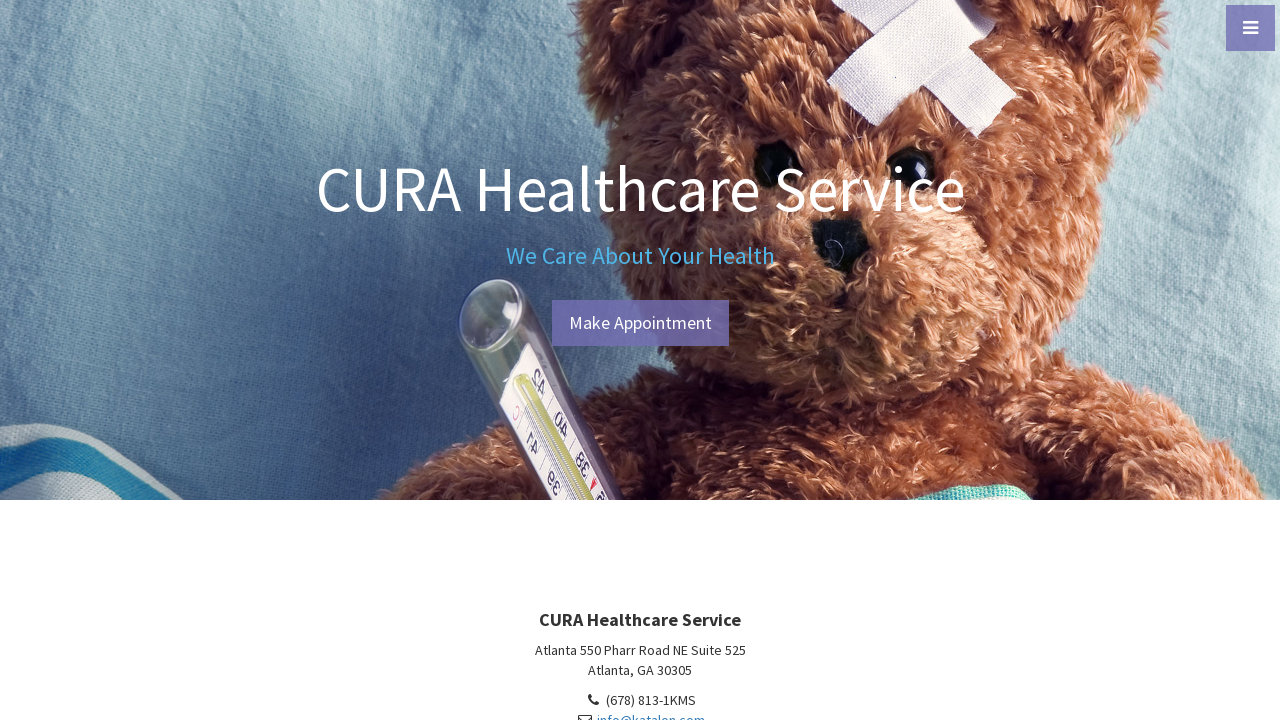